Tests JavaScript alert and confirm dialog handling by filling a name field, triggering an alert box and accepting it, then triggering a confirm dialog and dismissing it.

Starting URL: https://rahulshettyacademy.com/AutomationPractice/

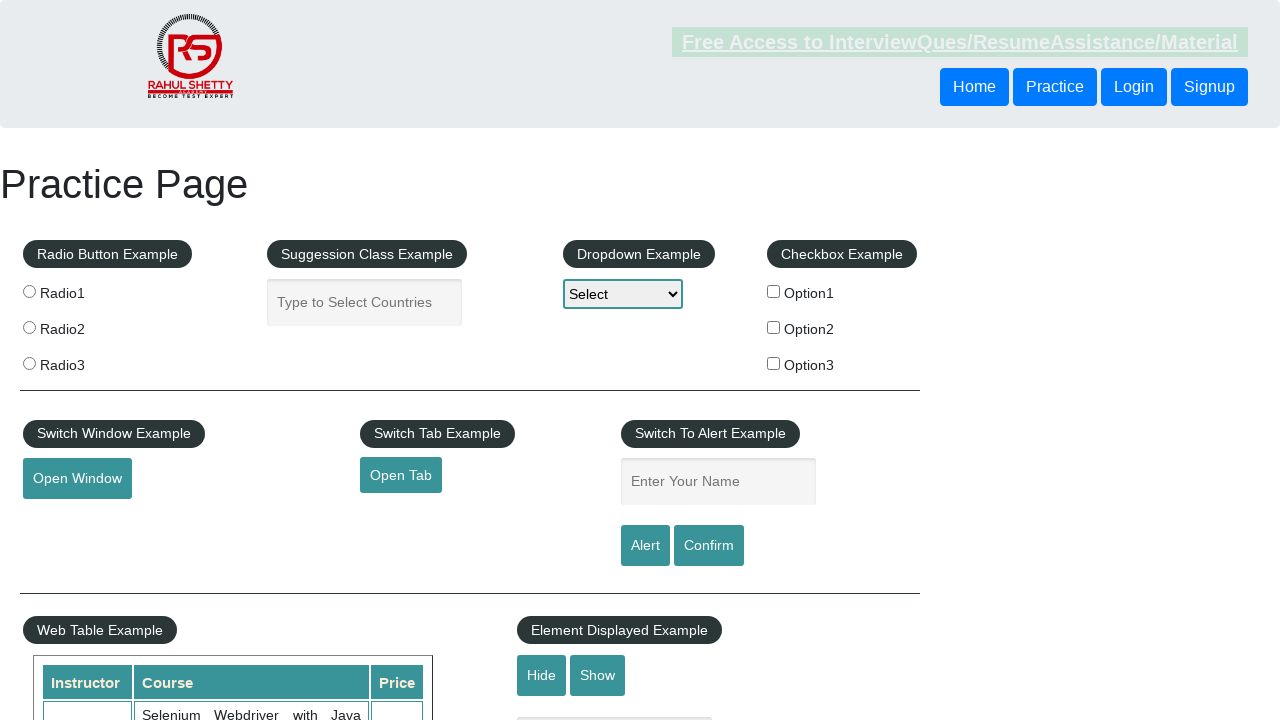

Filled name field with 'naveen' on #name
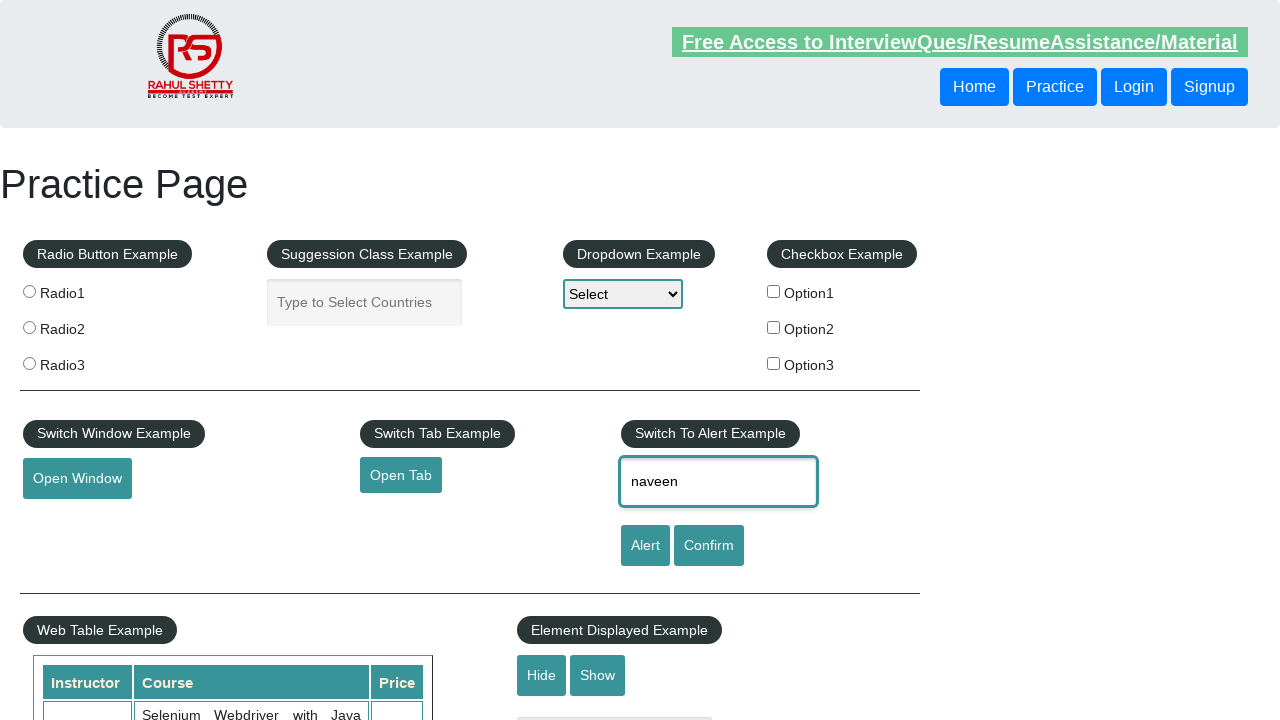

Set up dialog handler for alert
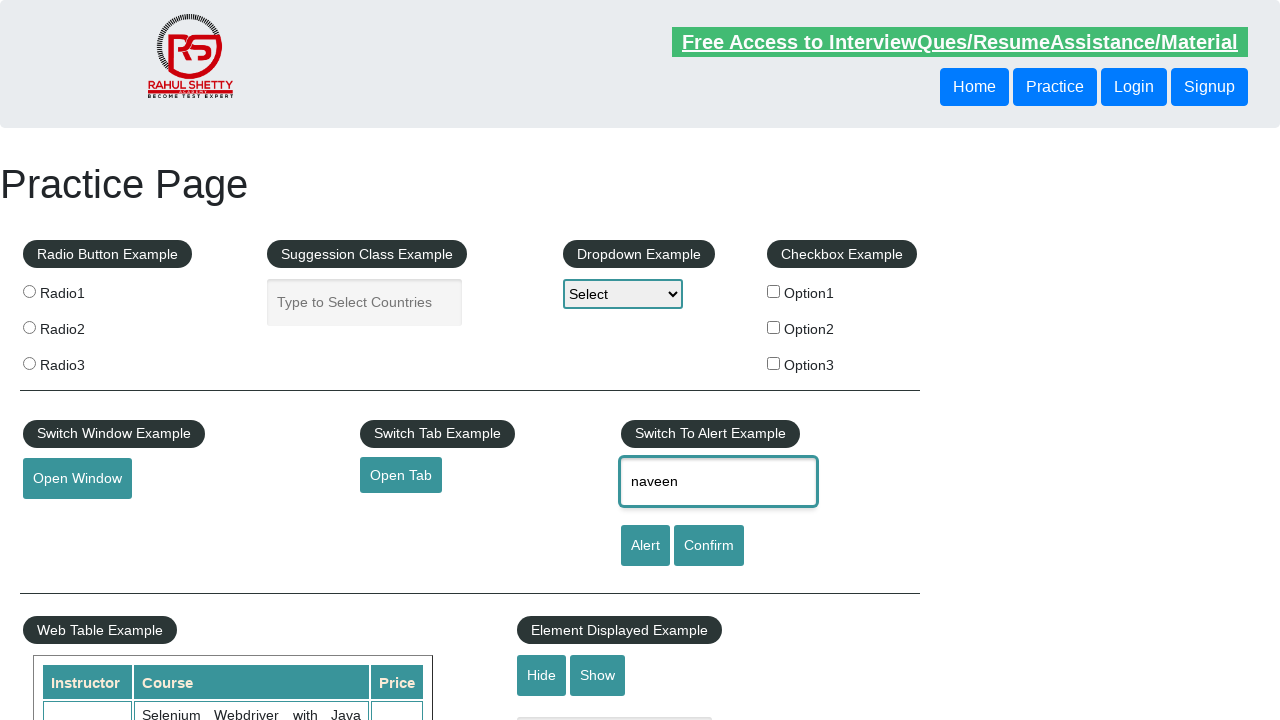

Clicked alert button and accepted the alert dialog at (645, 546) on [id='alertbtn']
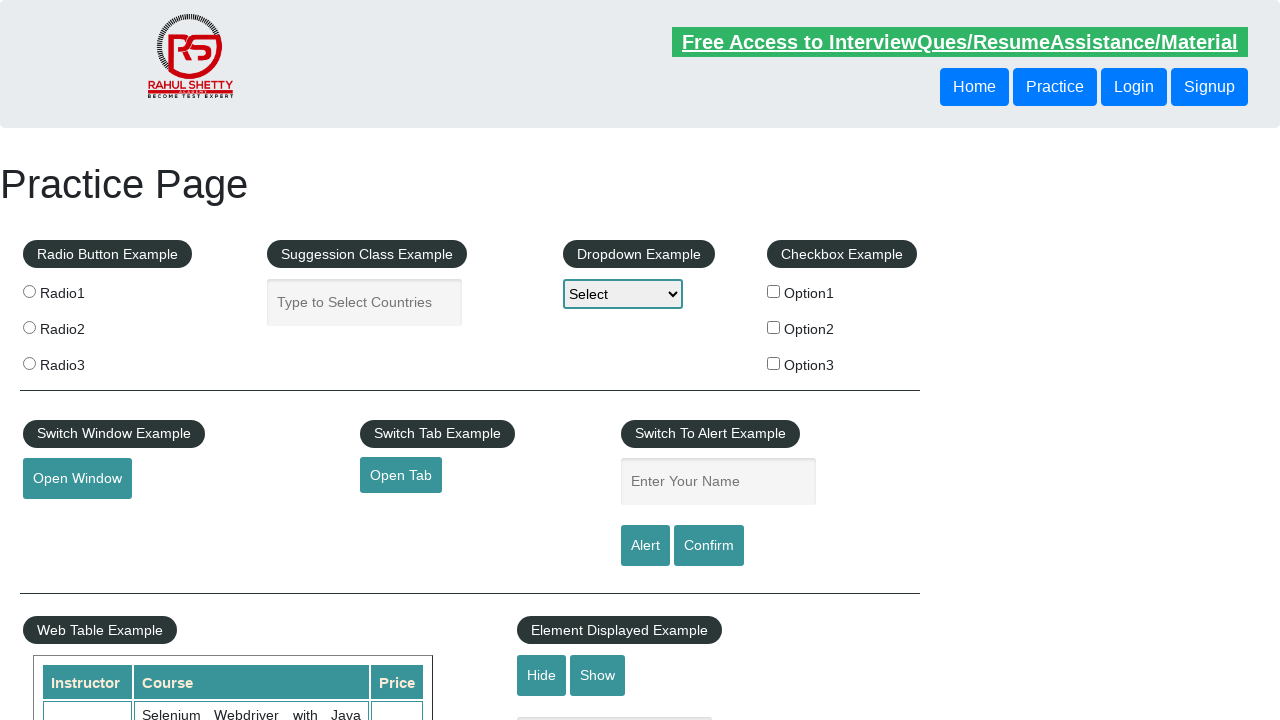

Set up dialog handler for confirm dialog with dismiss action
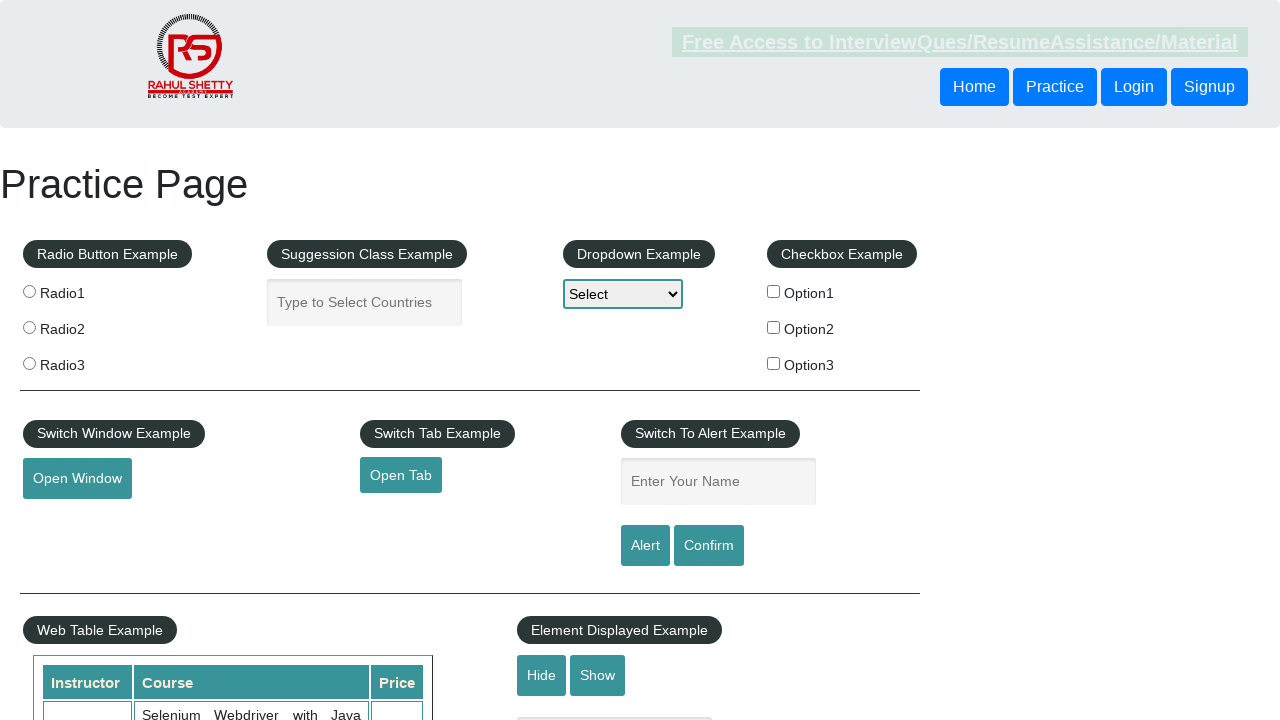

Clicked confirm button and dismissed the confirm dialog at (709, 546) on #confirmbtn
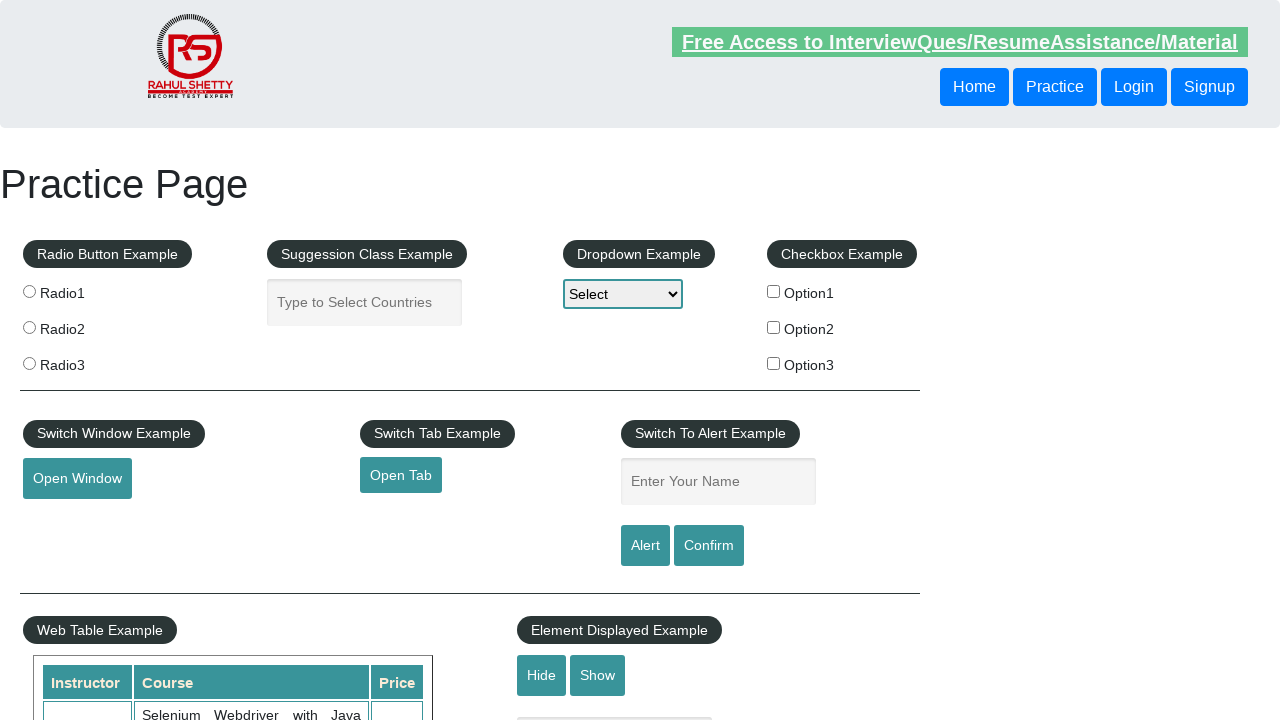

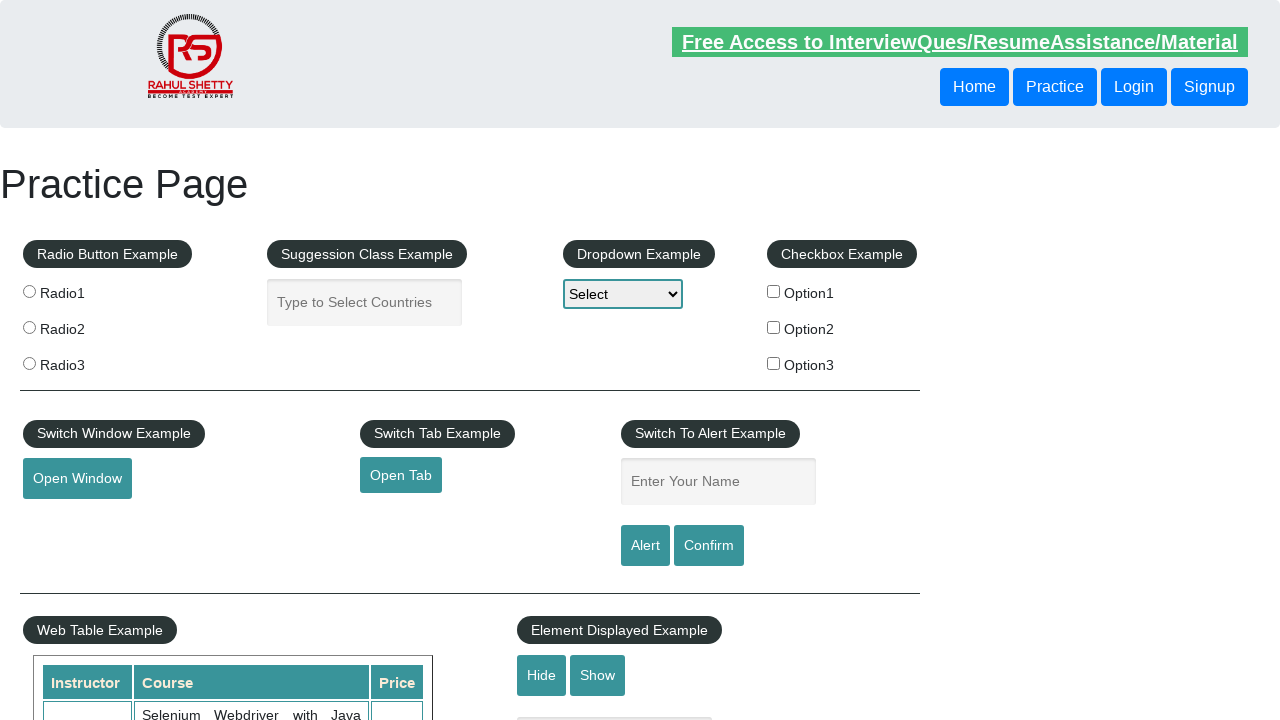